Navigates to the Automation Practice page and verifies that footer links are present on the page

Starting URL: https://rahulshettyacademy.com/AutomationPractice/

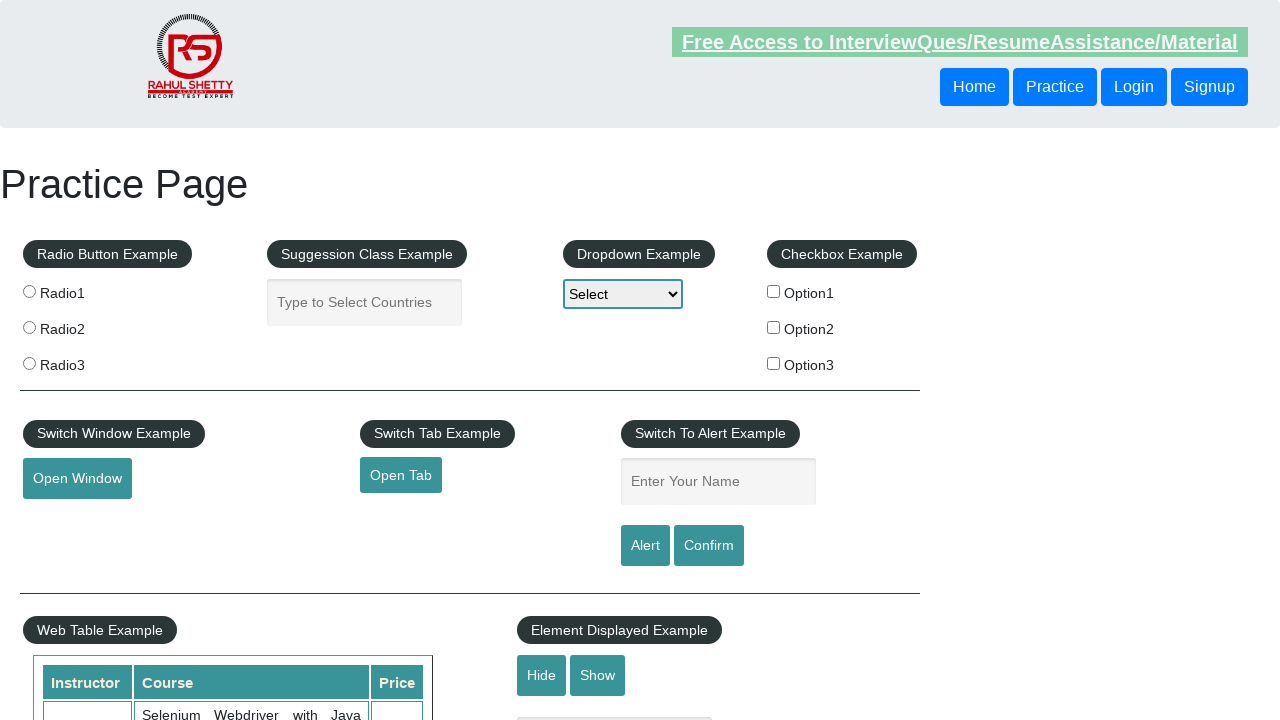

Waited for footer links to load on the Automation Practice page
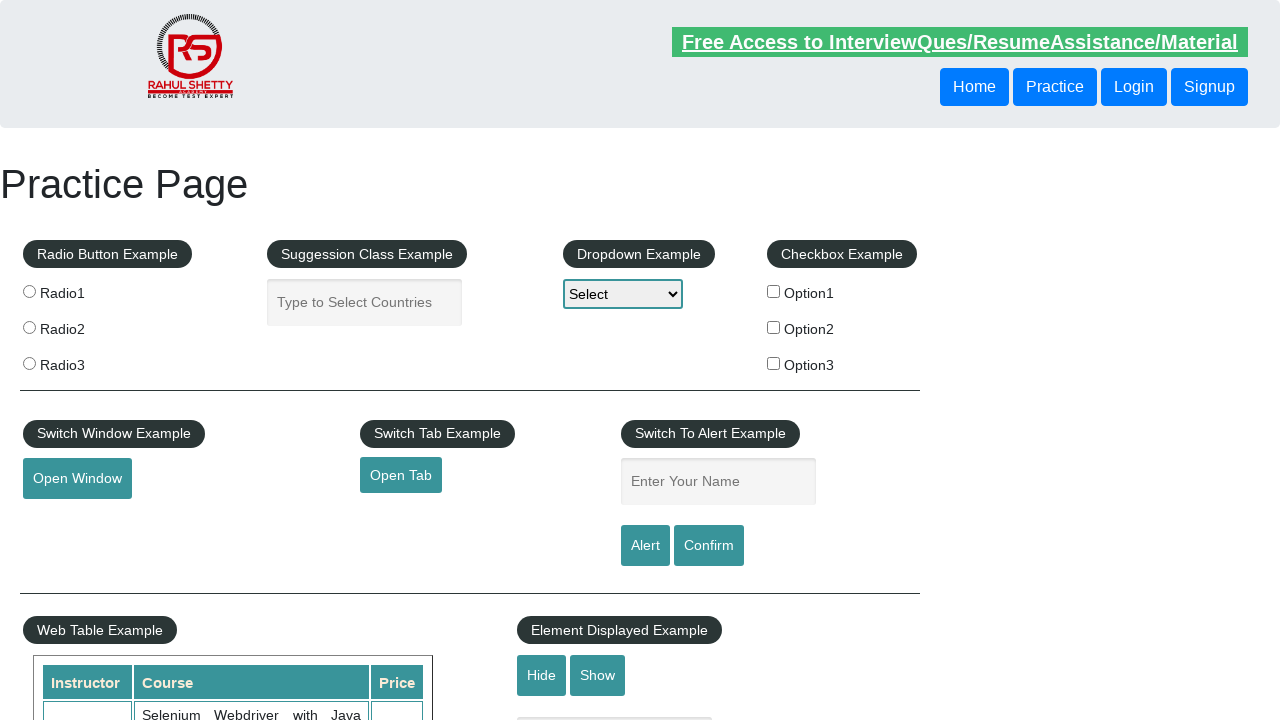

Located all footer links using selector 'li.gf-li a'
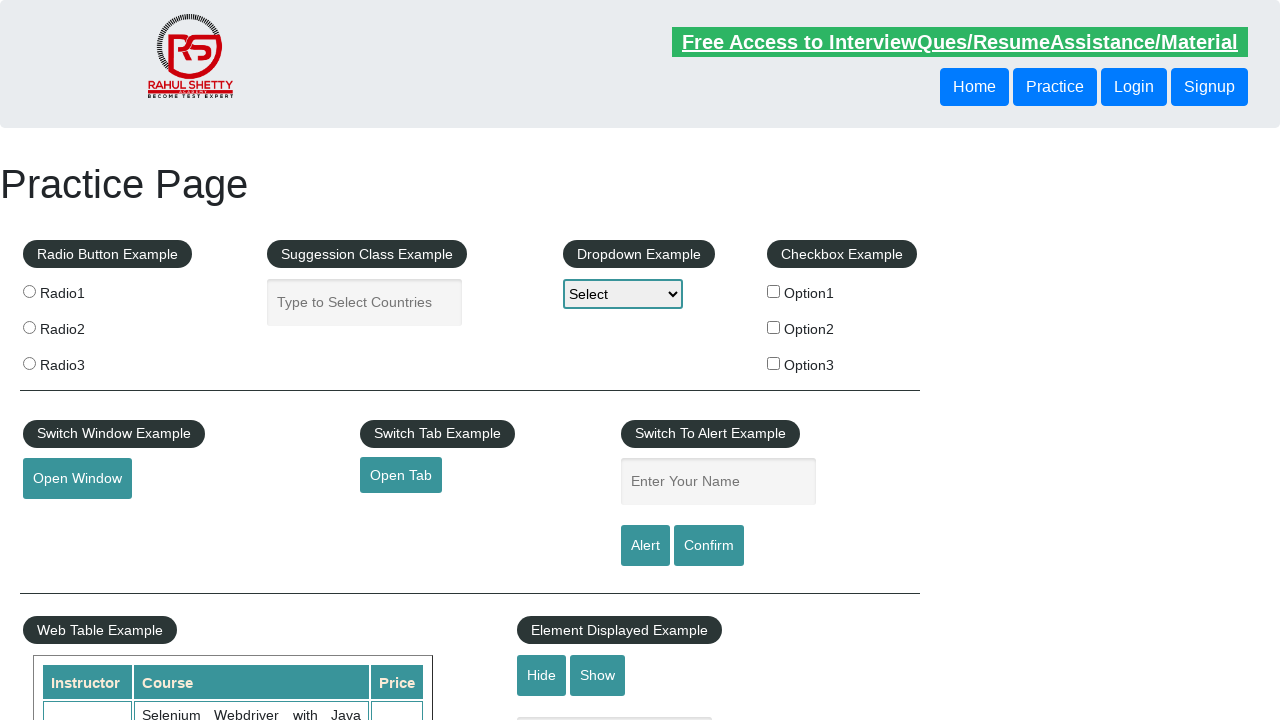

Verified that footer links are present on the page - assertion passed
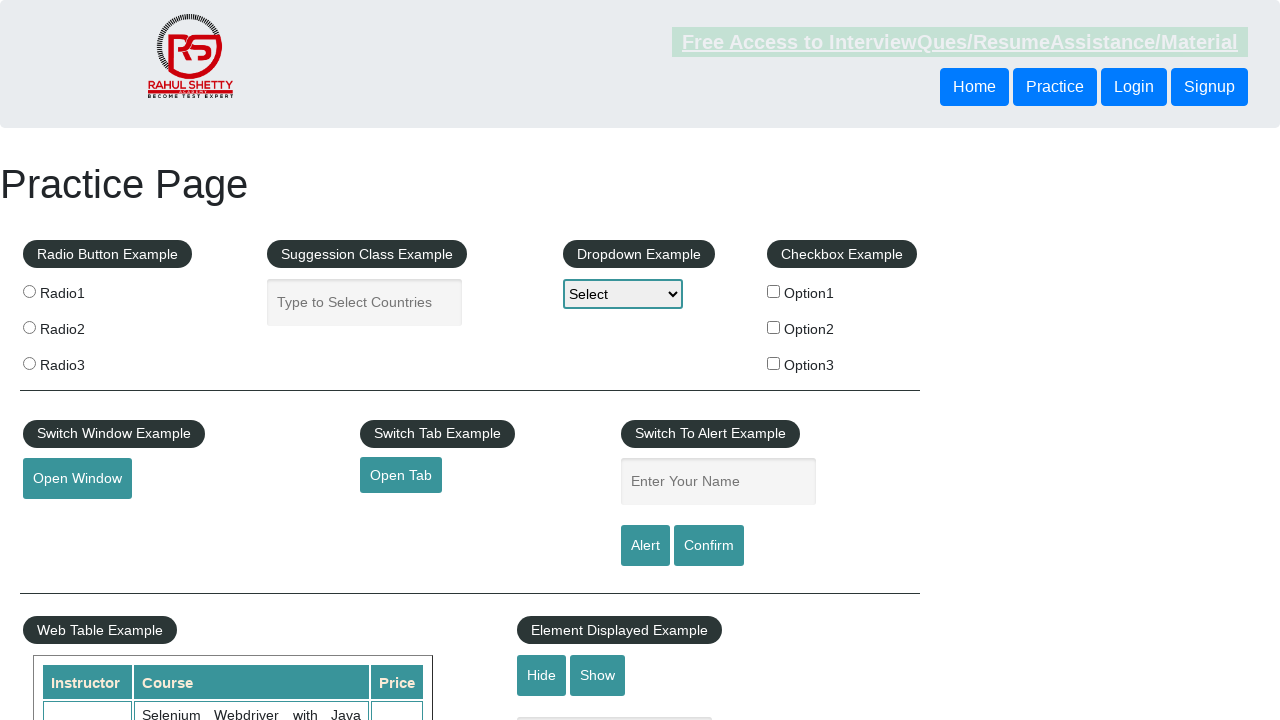

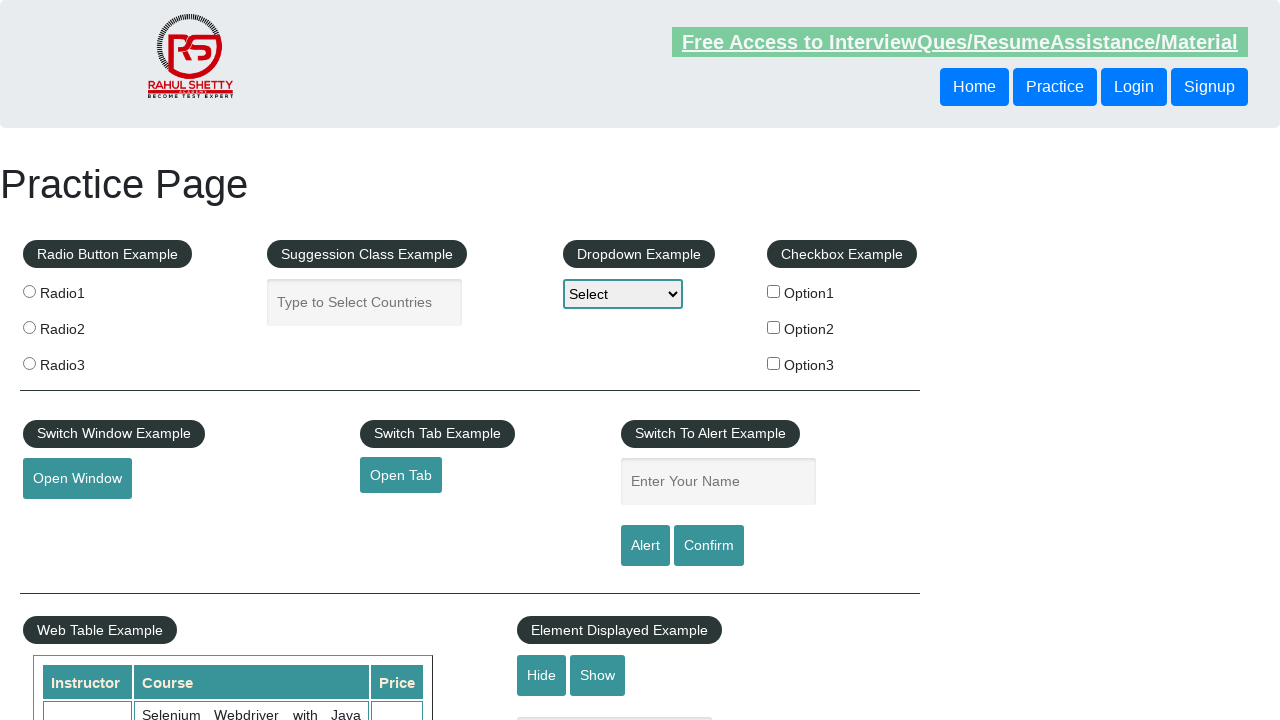